Tests the add to cart functionality by adding Samsung Galaxy S6 and Sony Vaio i5 products to the cart and navigating to the cart page.

Starting URL: https://www.demoblaze.com/index.html

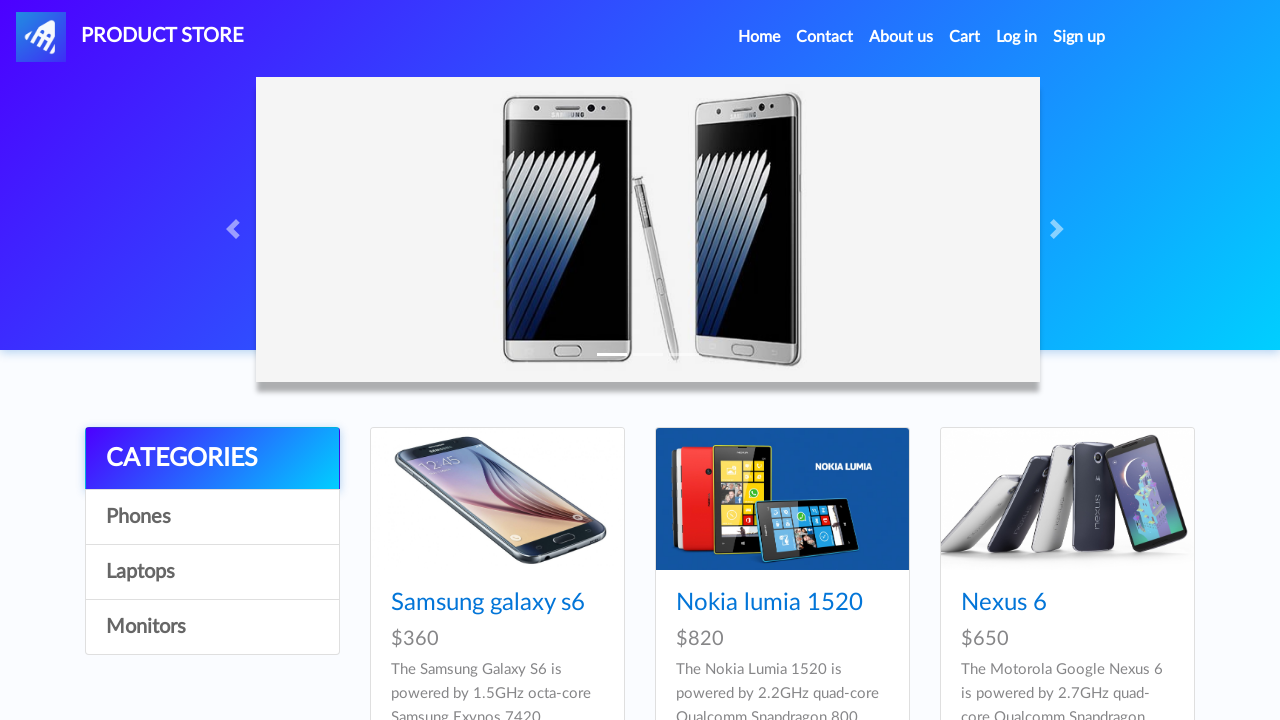

Clicked on Samsung Galaxy S6 product at (488, 603) on text=Samsung galaxy s6
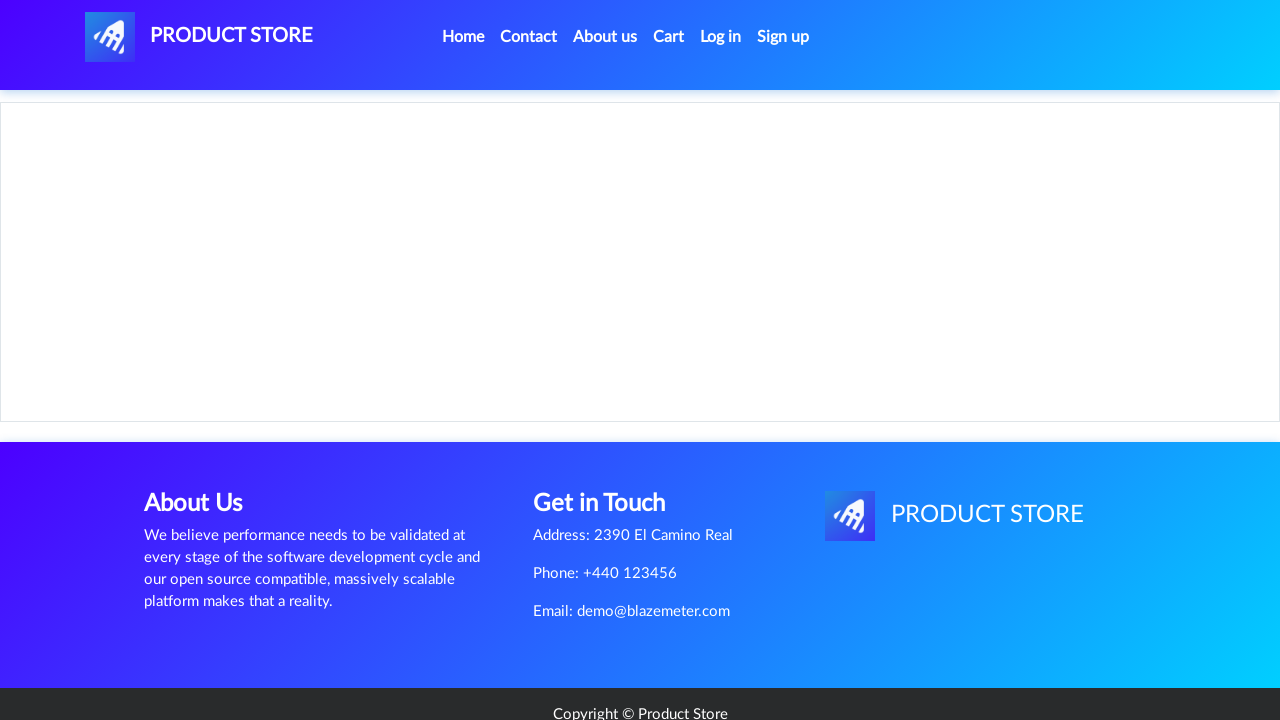

Product details page loaded with product name
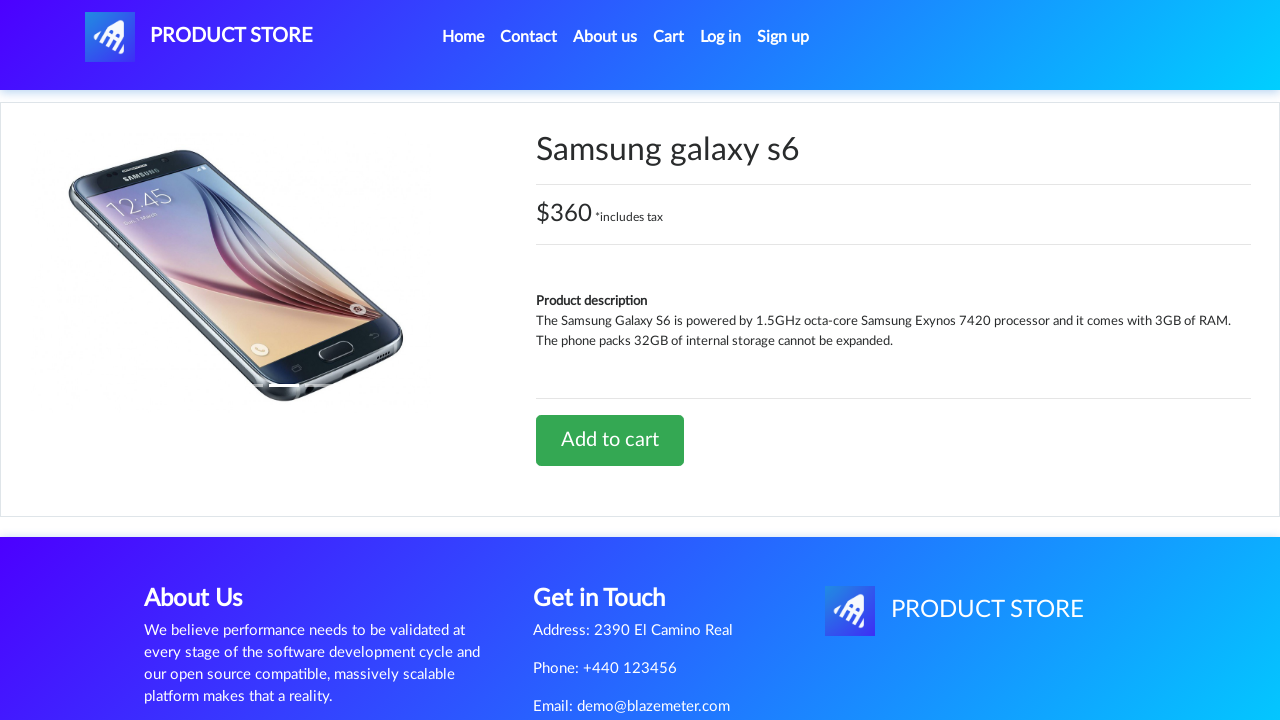

Clicked 'Add to cart' button for Samsung Galaxy S6 at (610, 440) on text=Add to cart
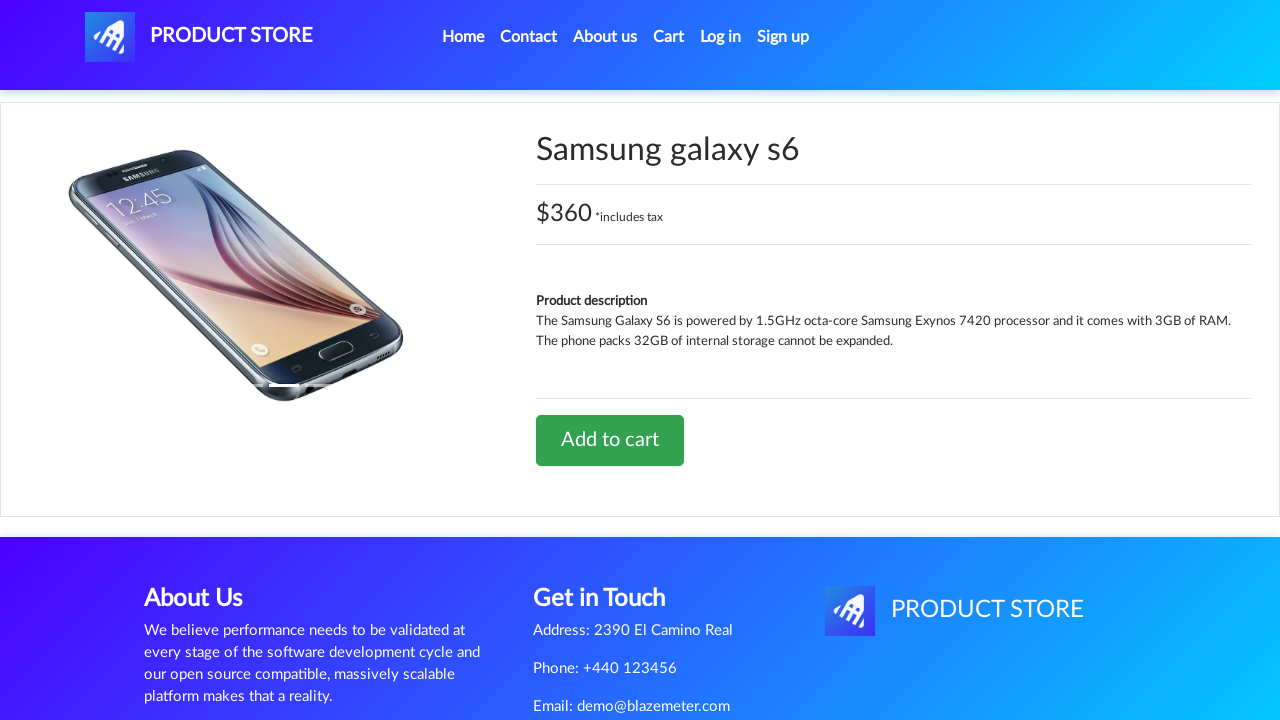

Accepted confirmation dialog for adding product to cart
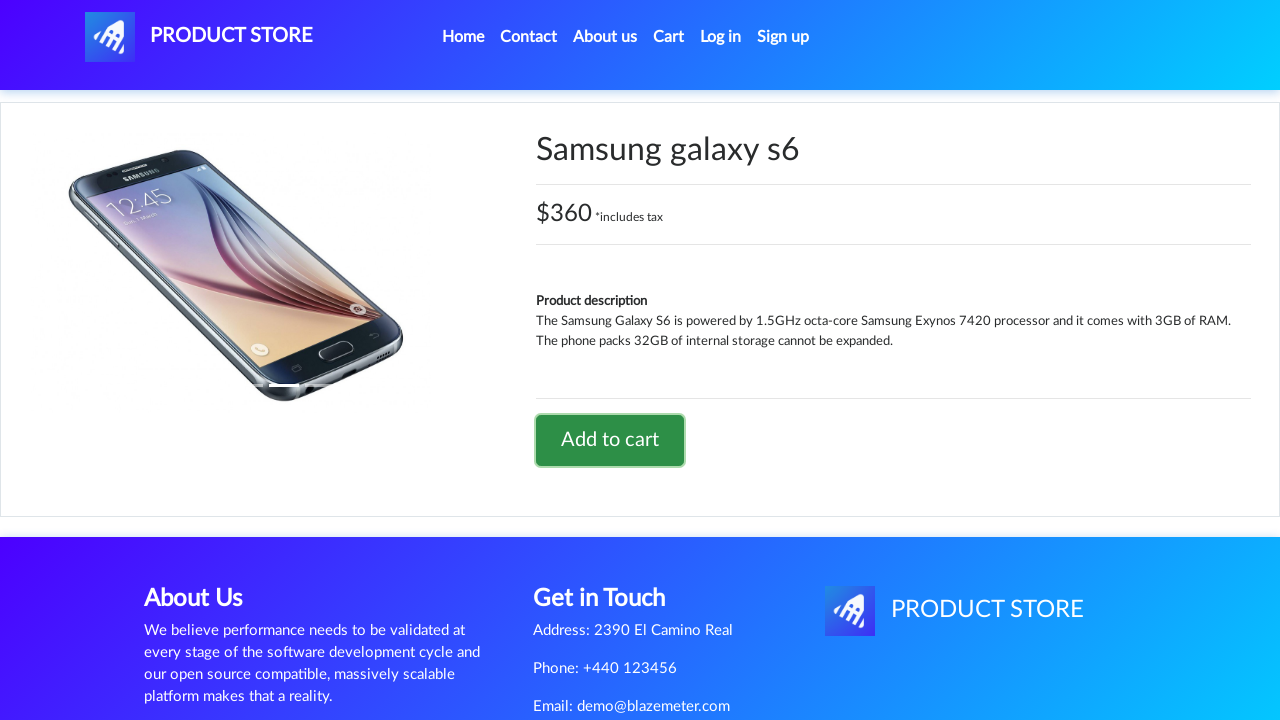

Waited for cart operation to complete
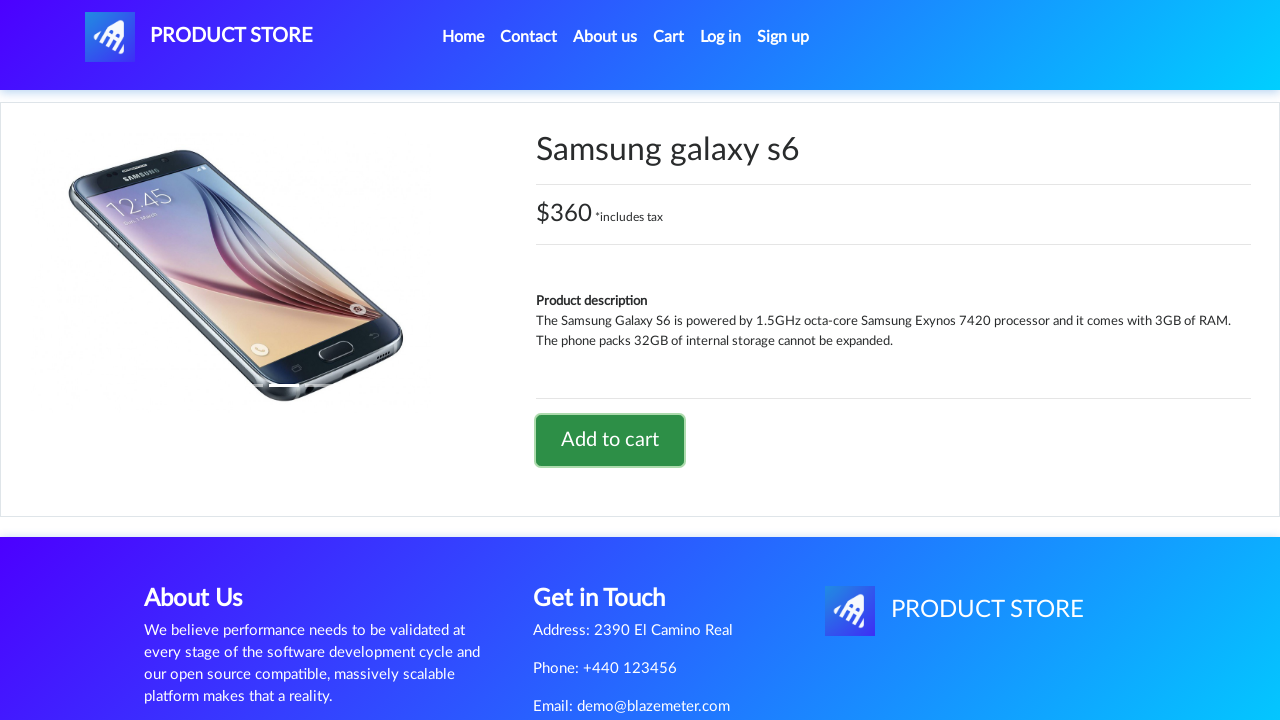

Clicked home navigation link to return to product list at (463, 37) on .active > .nav-link
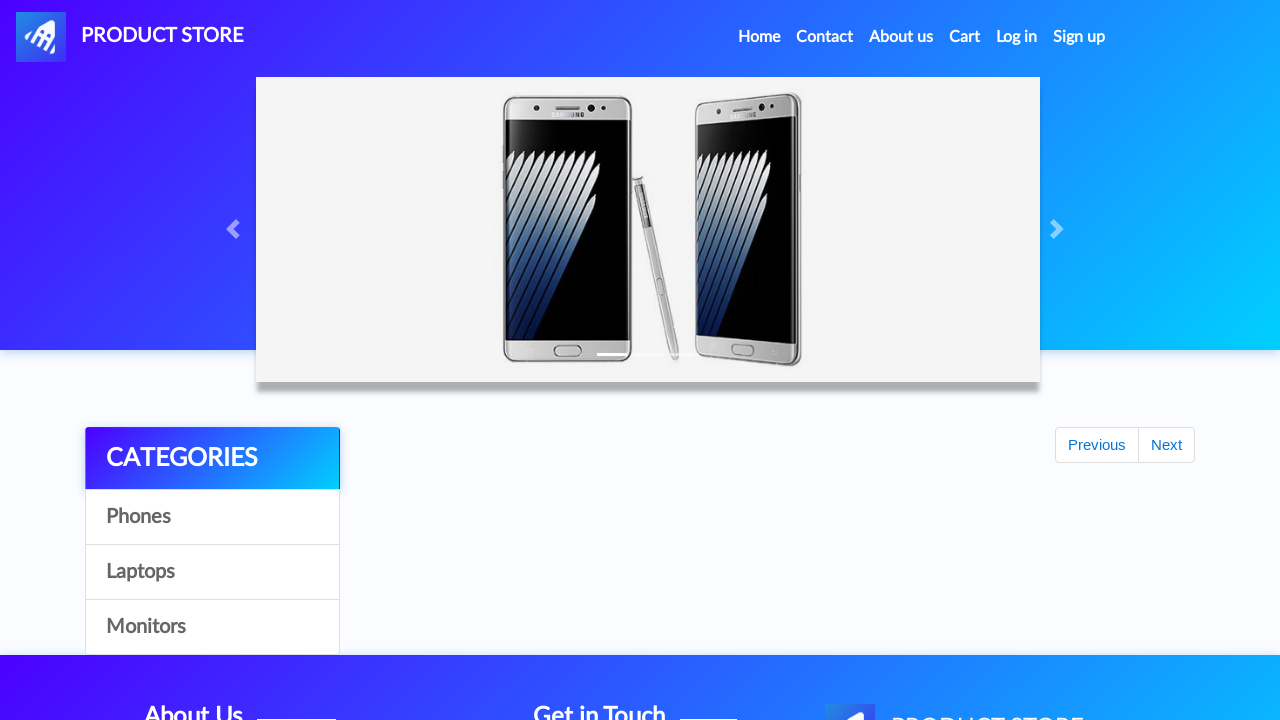

Product list page loaded with product cards
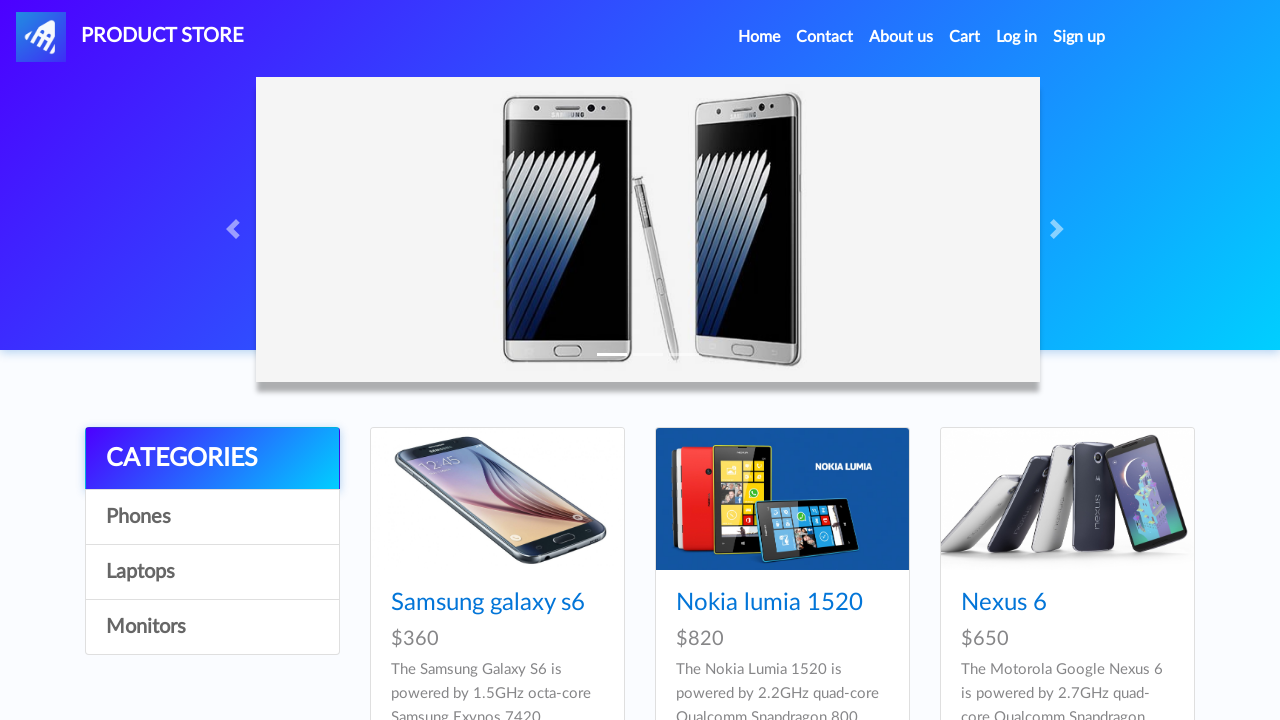

Clicked on Sony Vaio i5 product at (739, 361) on text=Sony vaio i5
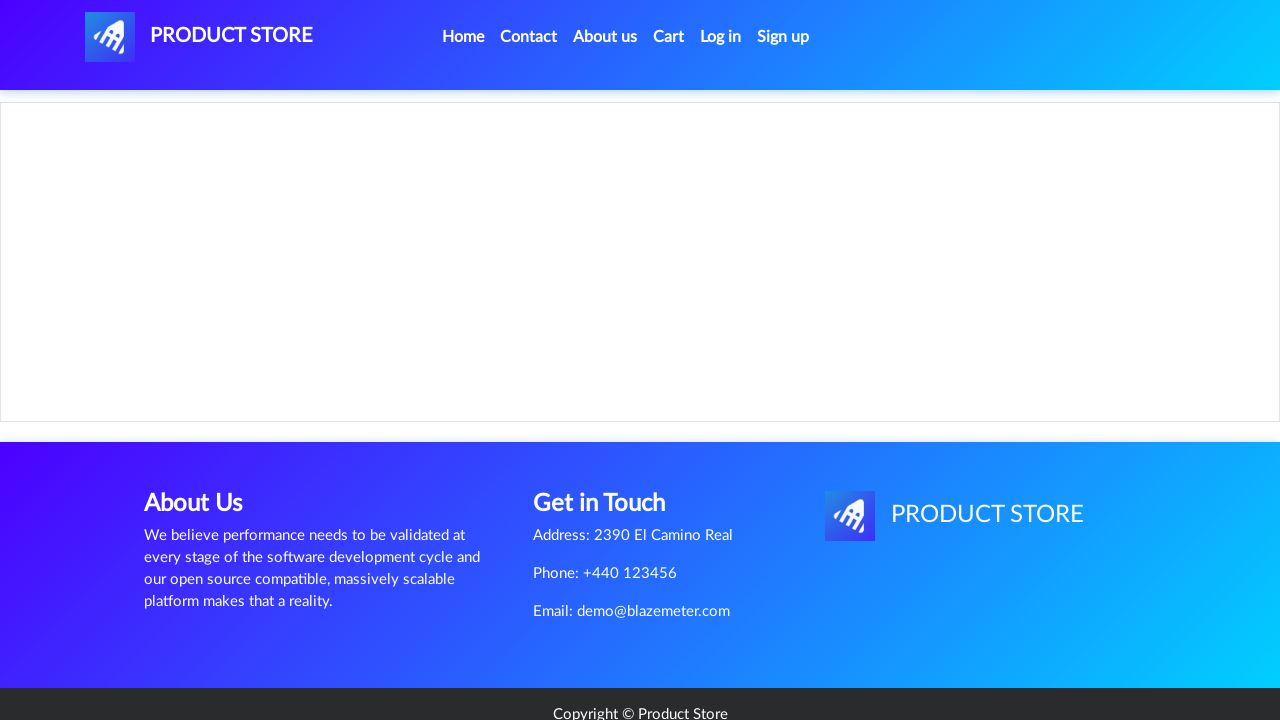

Product details page loaded with product name
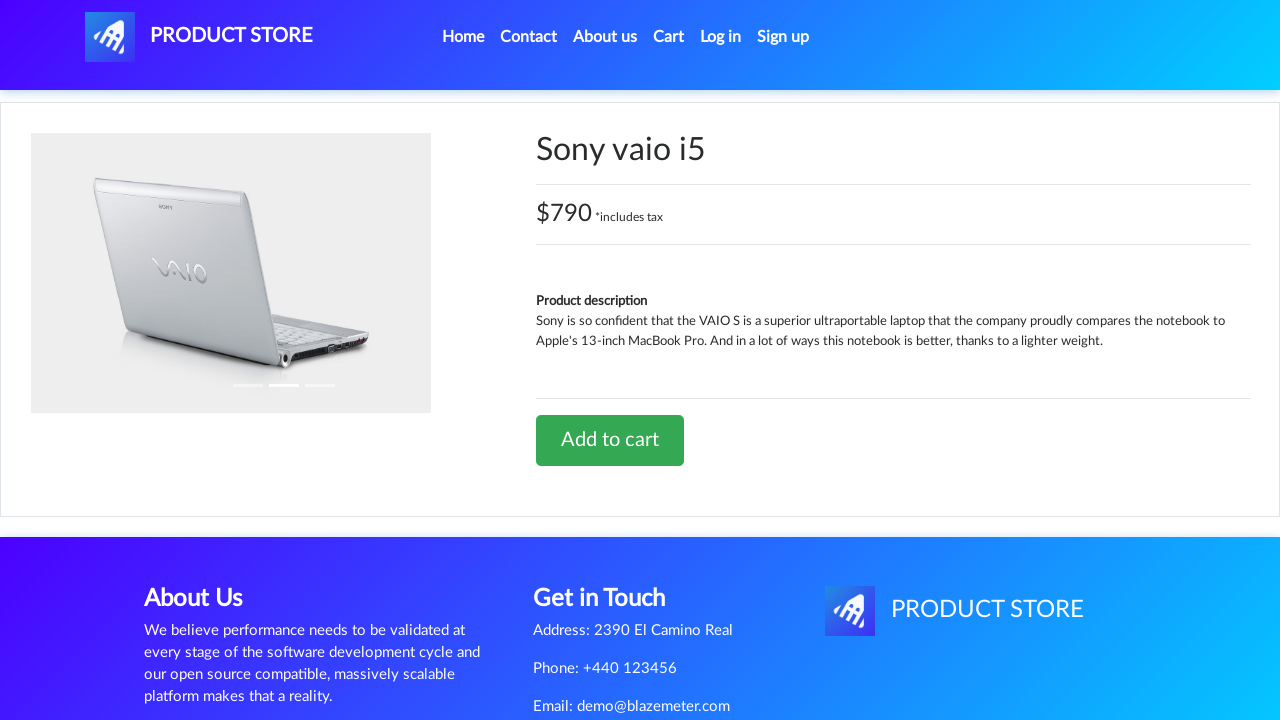

Clicked 'Add to cart' button for Sony Vaio i5 at (610, 440) on text=Add to cart
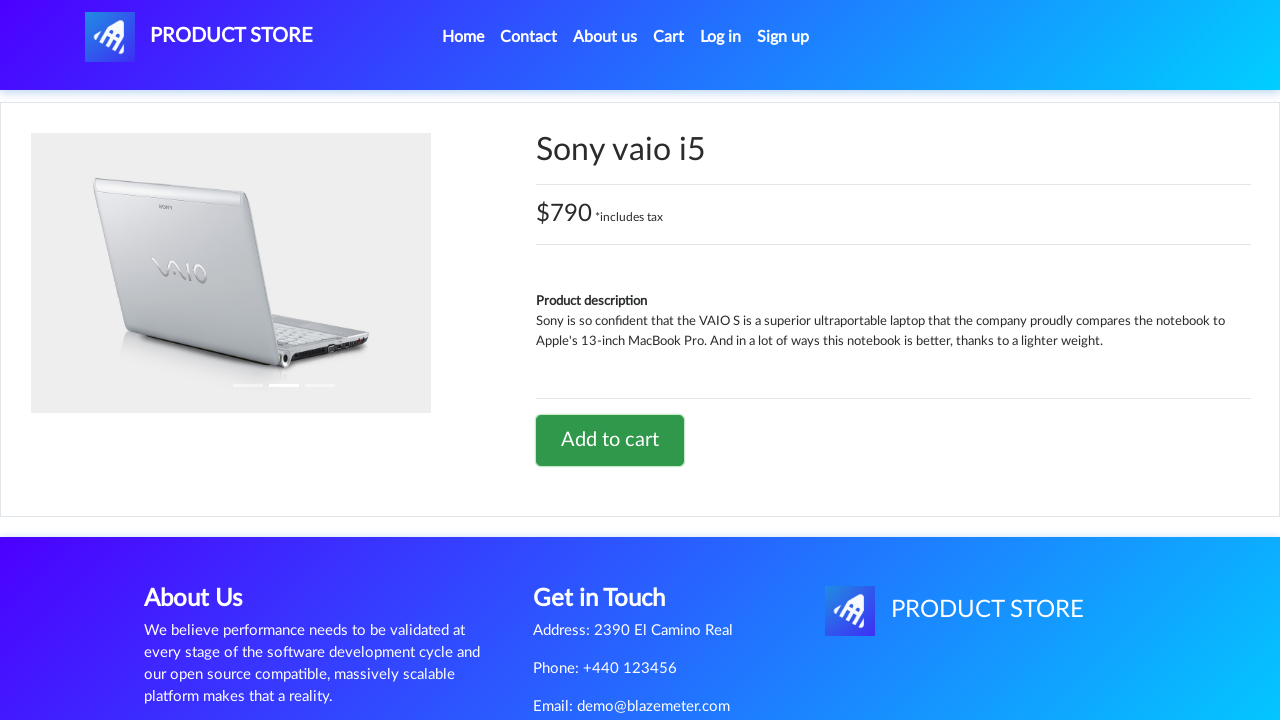

Waited for cart operation to complete
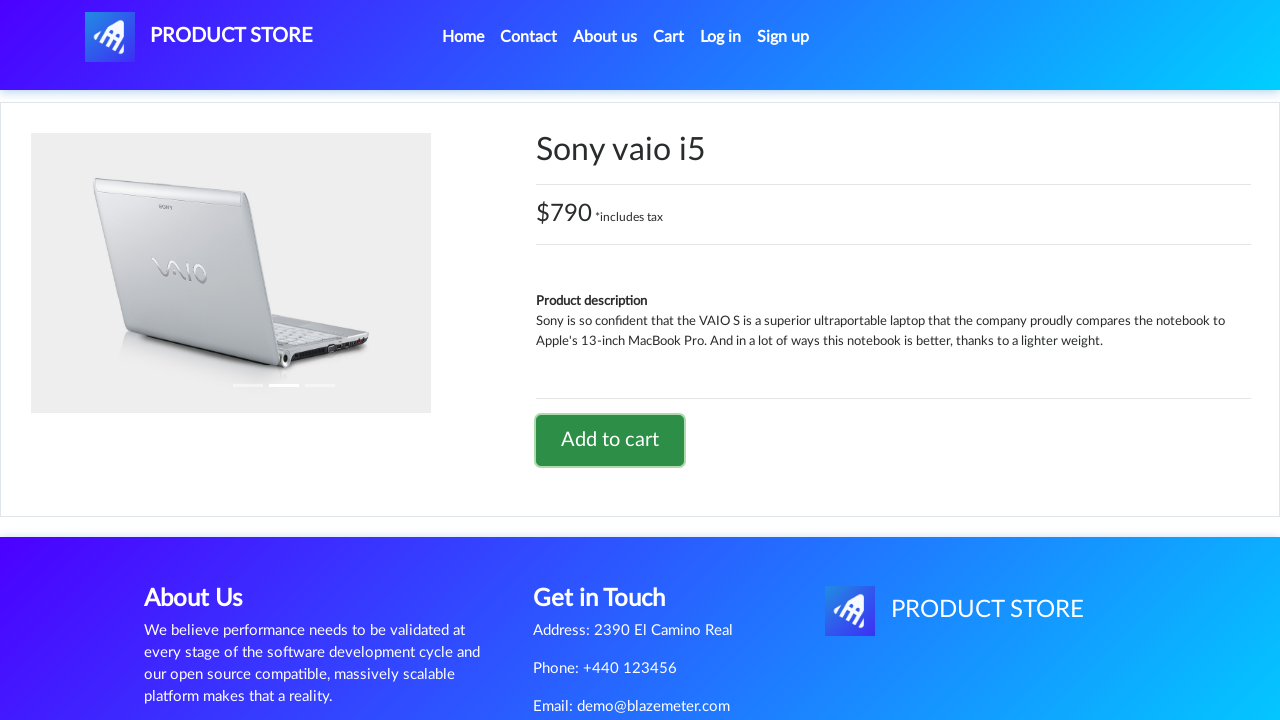

Clicked cart icon to navigate to cart page at (669, 37) on #cartur
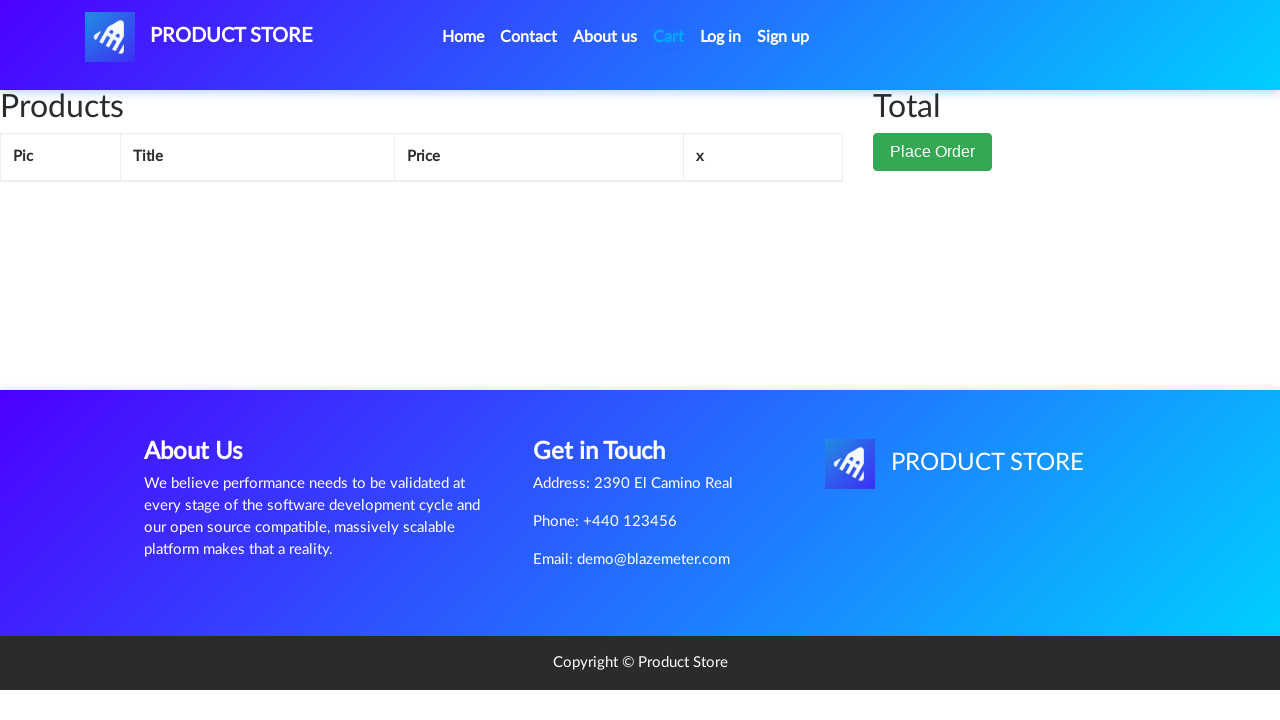

Cart page loaded with both products displayed
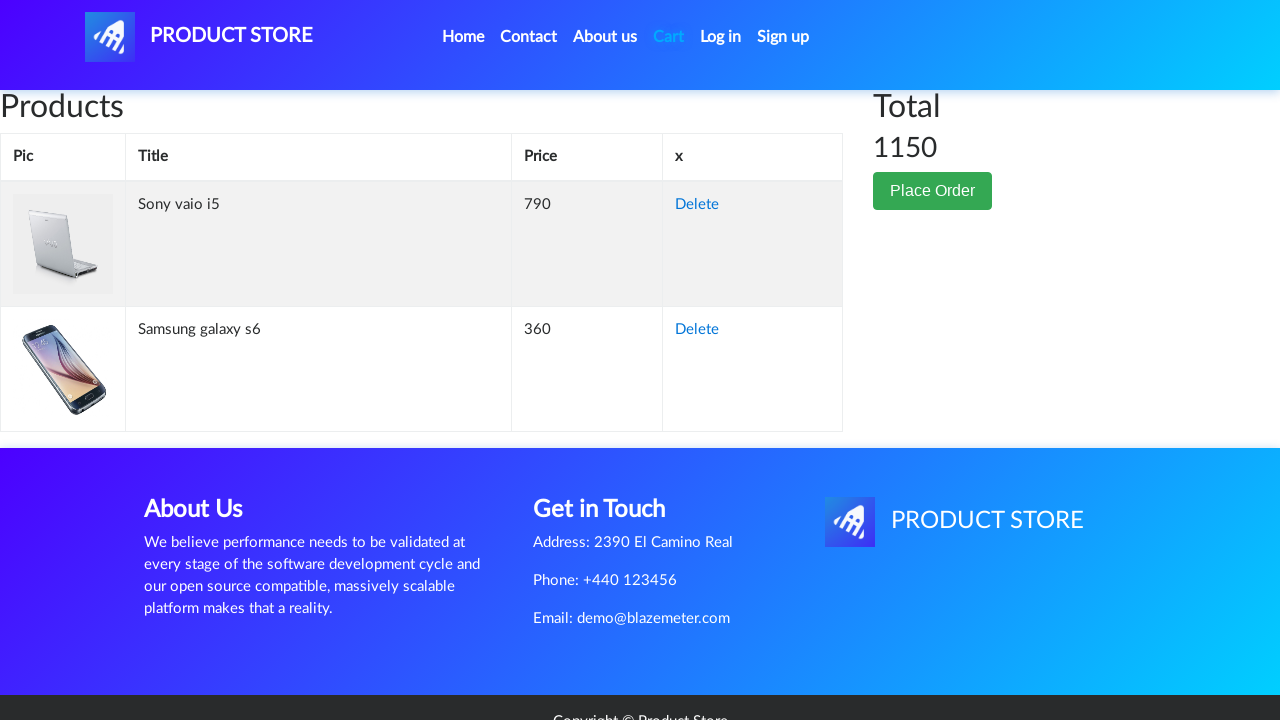

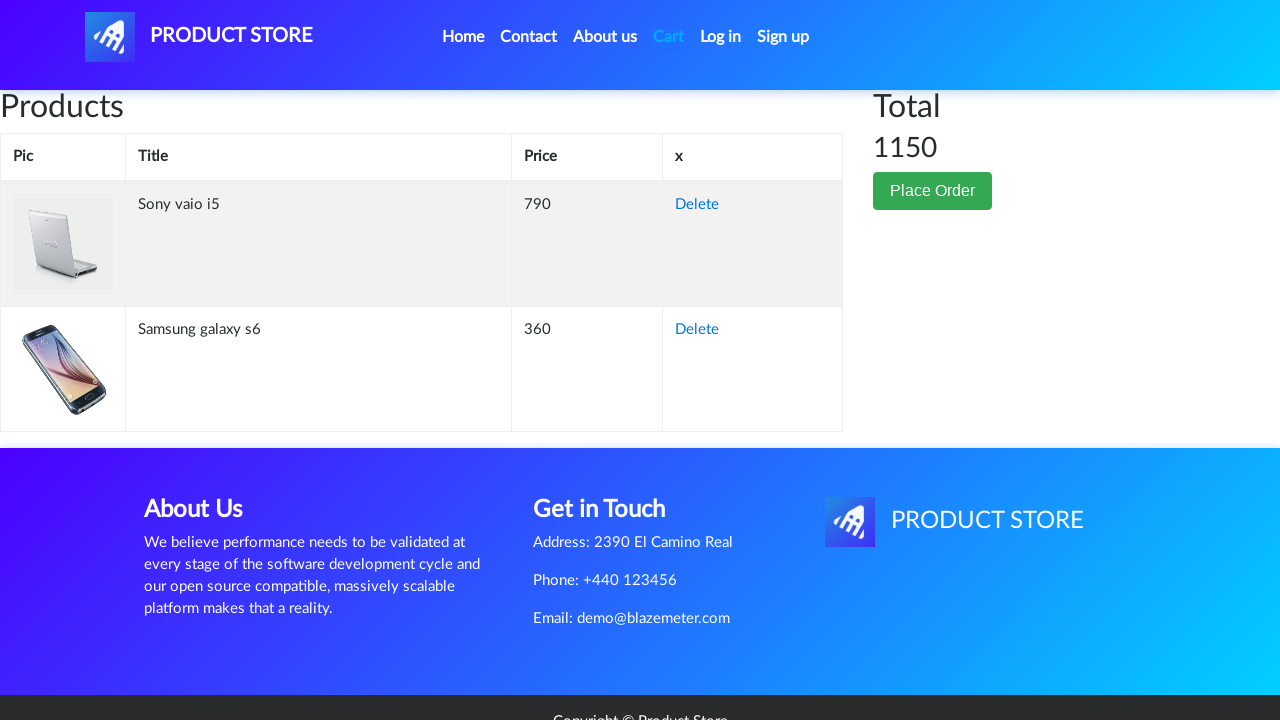